Tests alert handling by entering text, triggering alerts, and accepting/dismissing them

Starting URL: https://rahulshettyacademy.com/AutomationPractice/

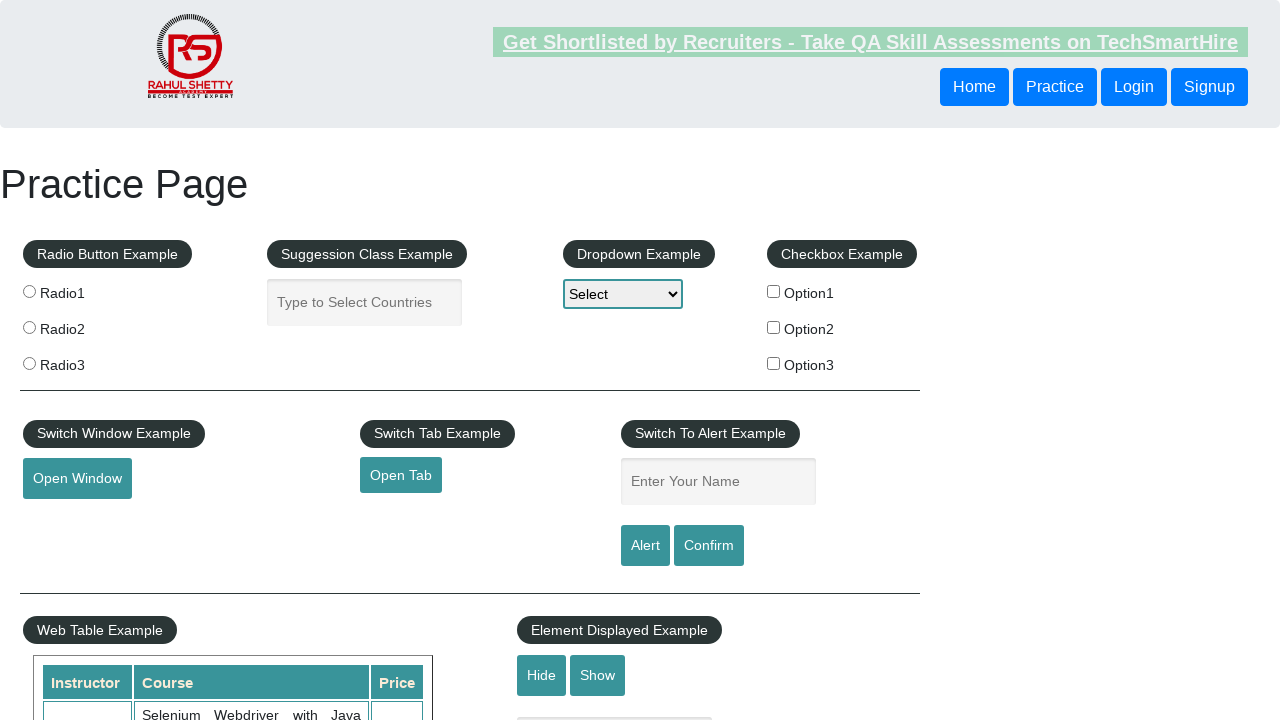

Filled alert input field with 'Yogeshh' on #name
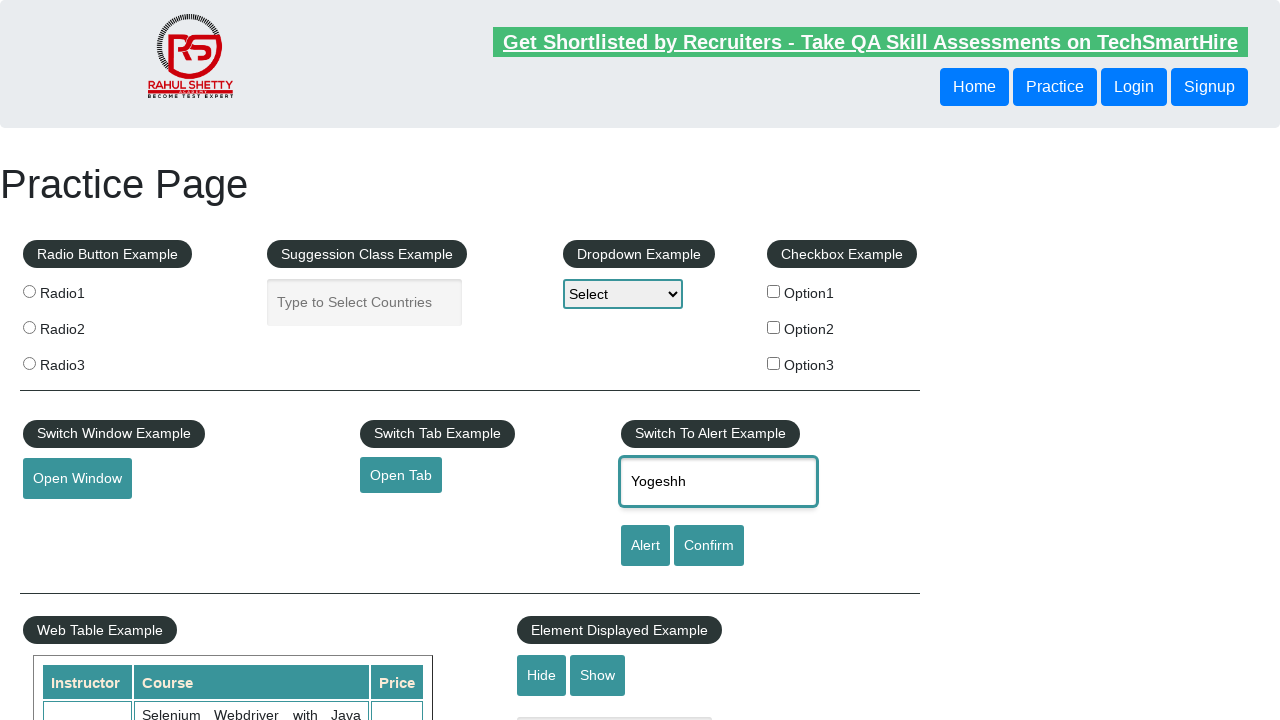

Clicked alert button and accepted the alert dialog at (645, 546) on #alertbtn
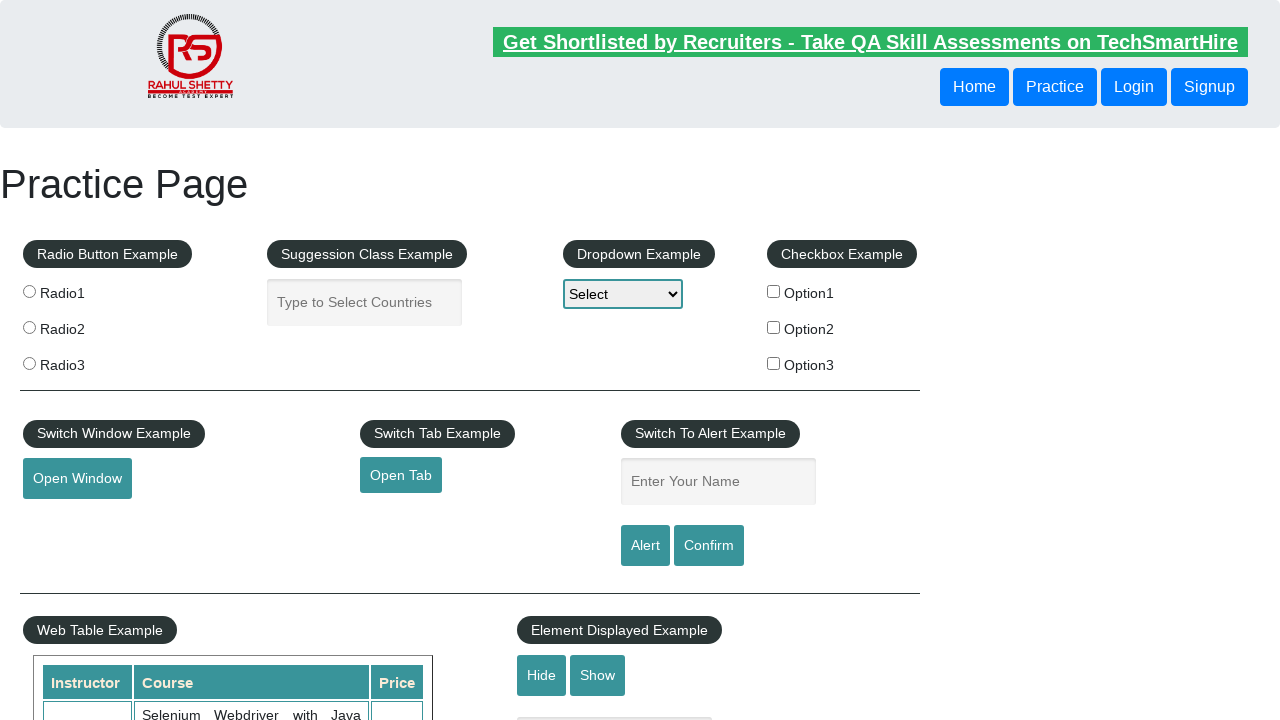

Waited 1 second for alert handling to complete
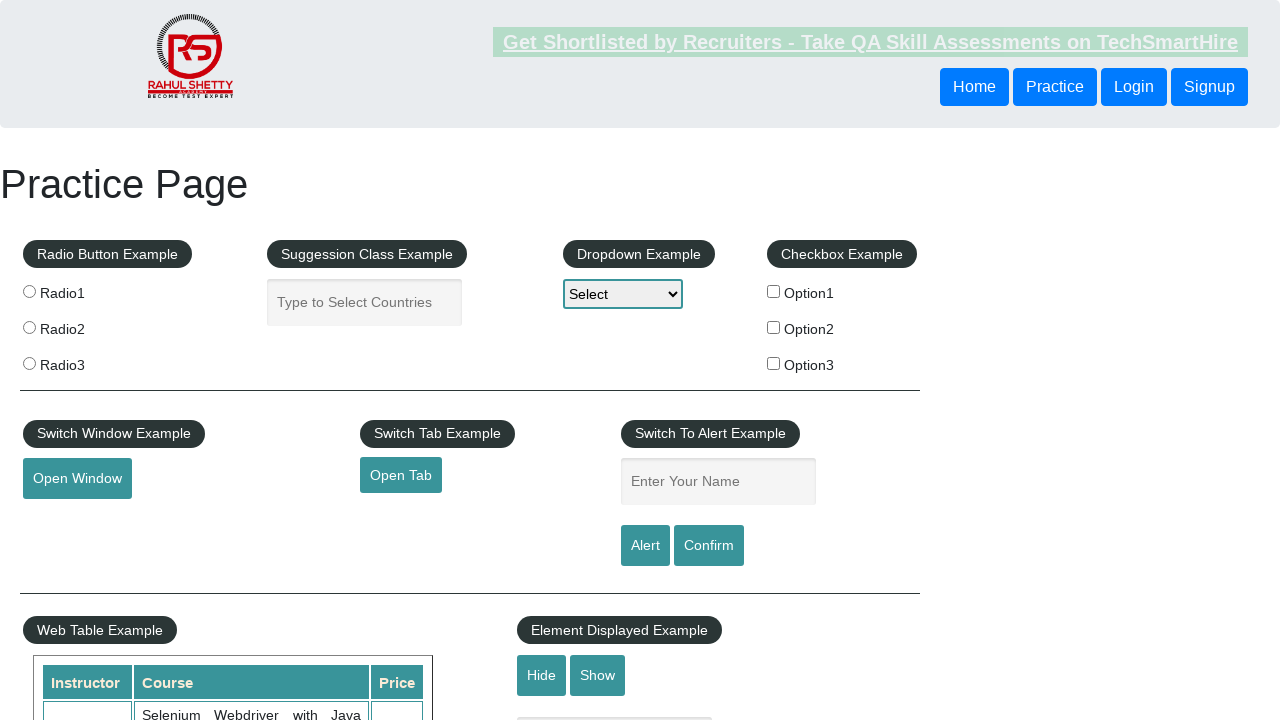

Filled alert input field with 'MANEEE' on #name
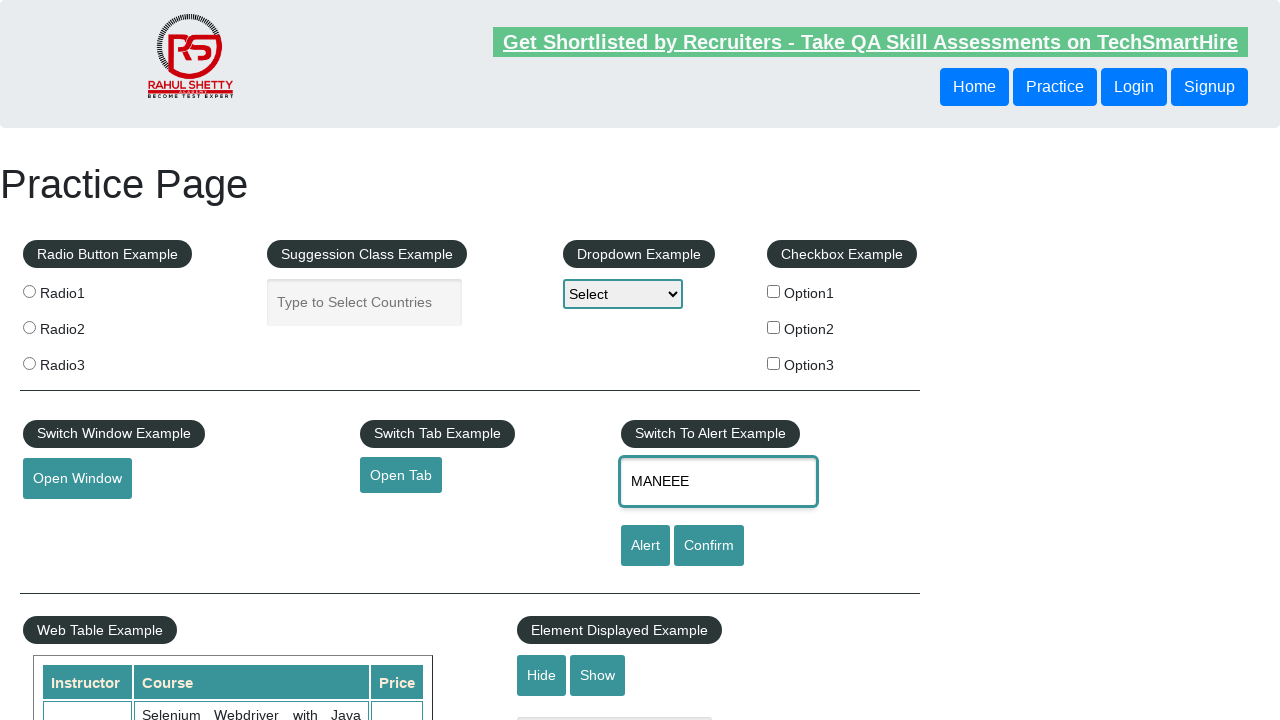

Clicked confirm button and dismissed the confirm dialog at (709, 546) on #confirmbtn
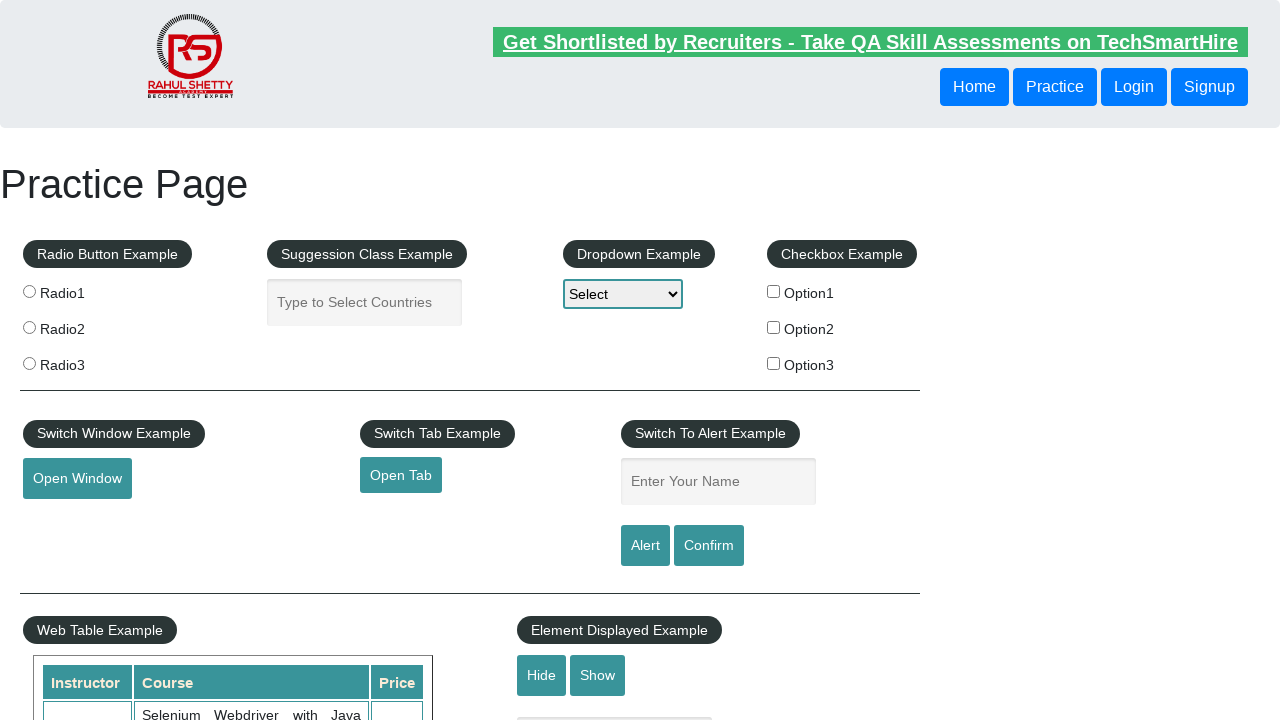

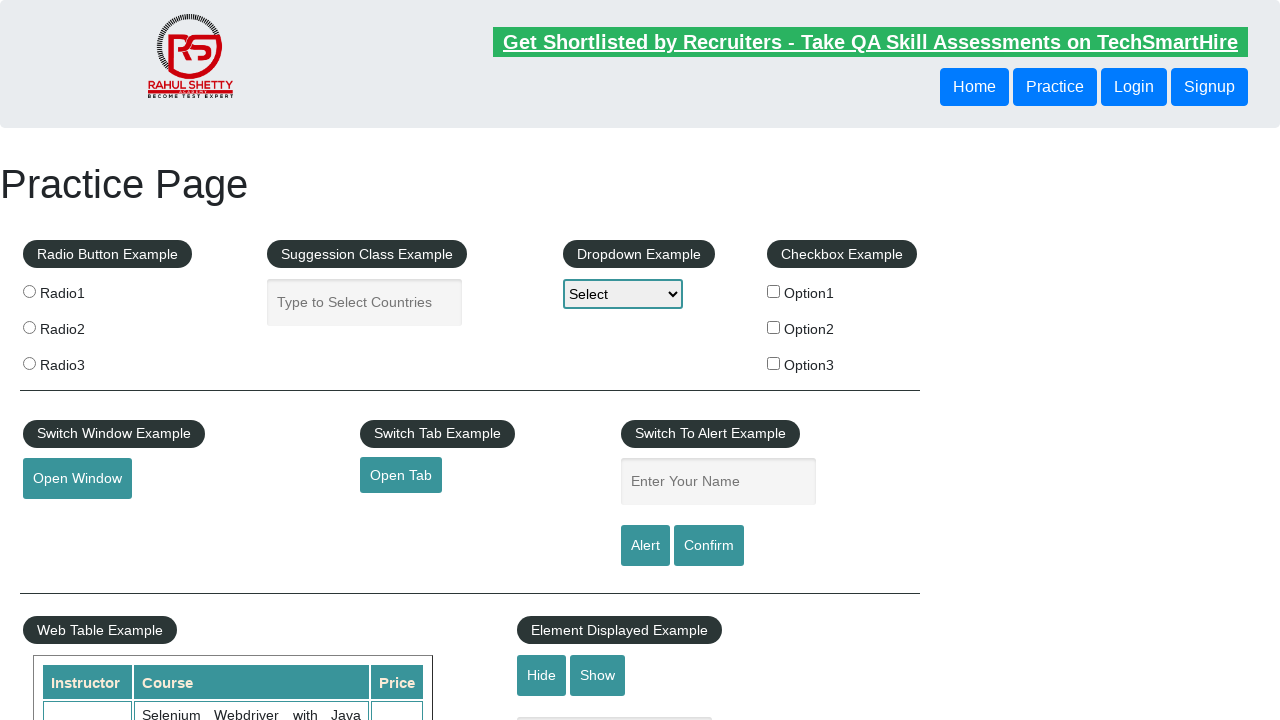